Tests password field with mixed characters, numbers and emojis at length less than 10

Starting URL: https://buggy.justtestit.org/register

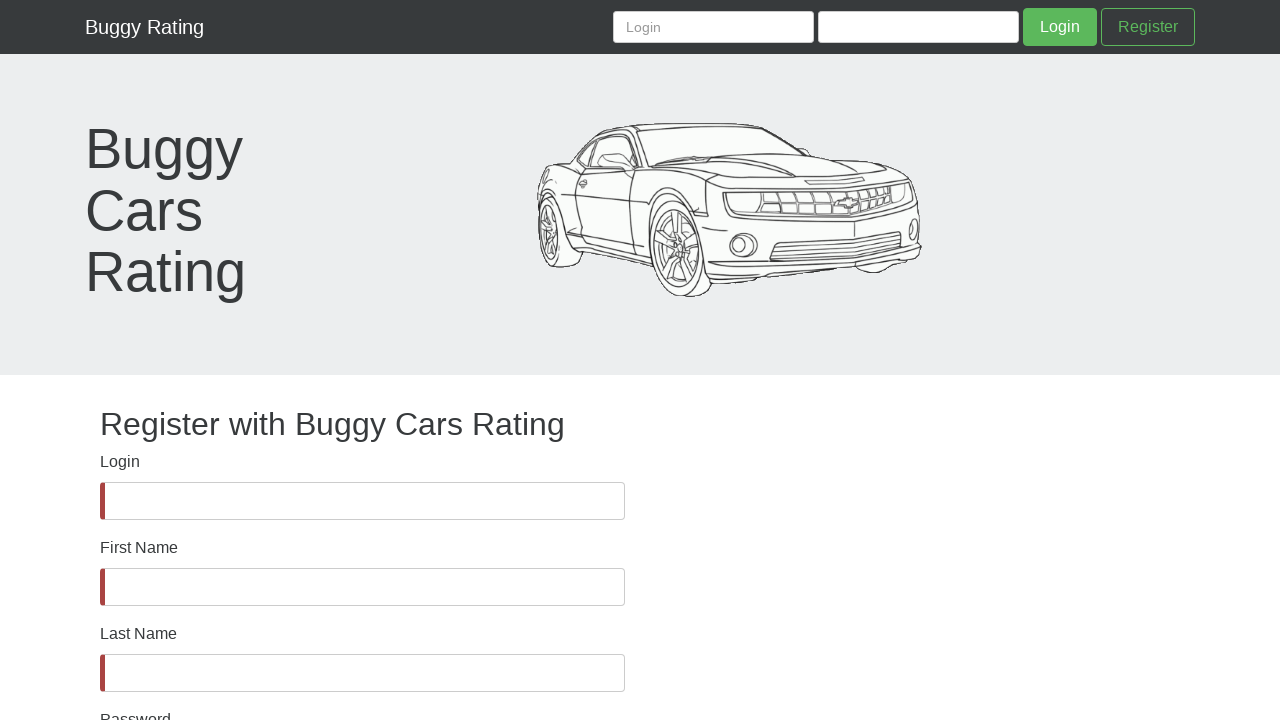

Password field is visible and ready
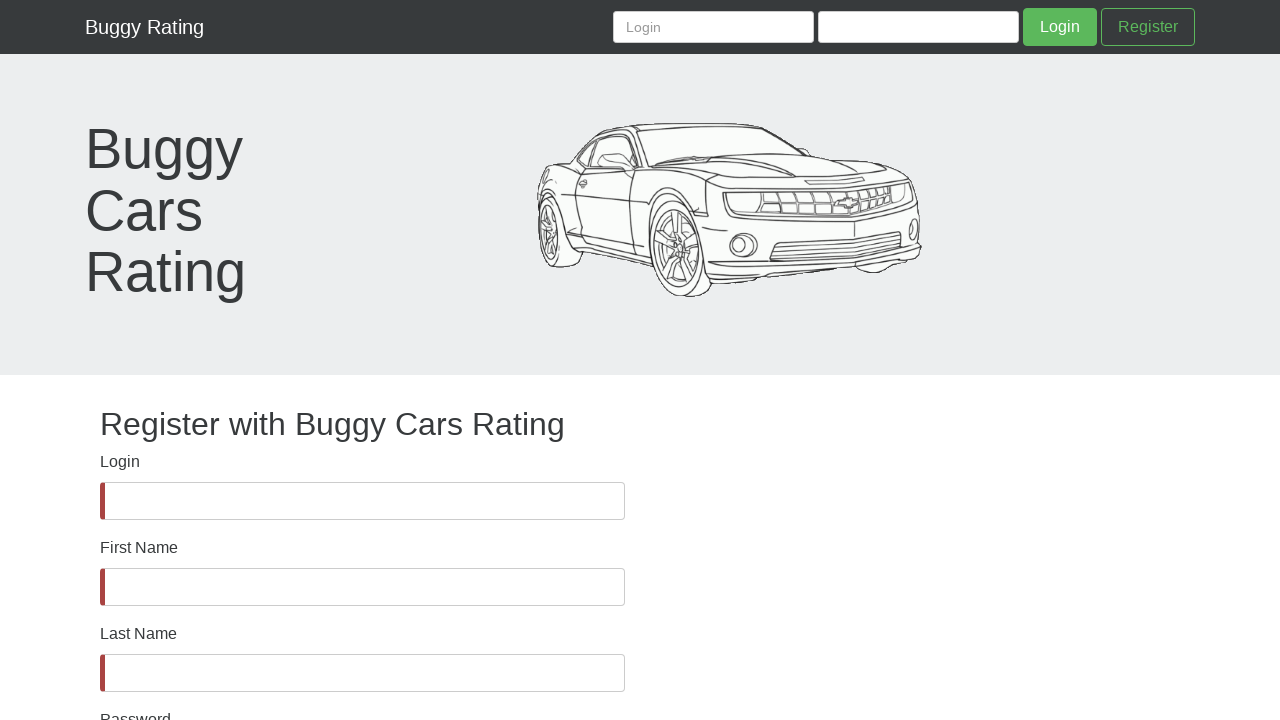

Filled password field with mixed characters (small + capital + special + numbers + emojis) at length less than 10 on #password
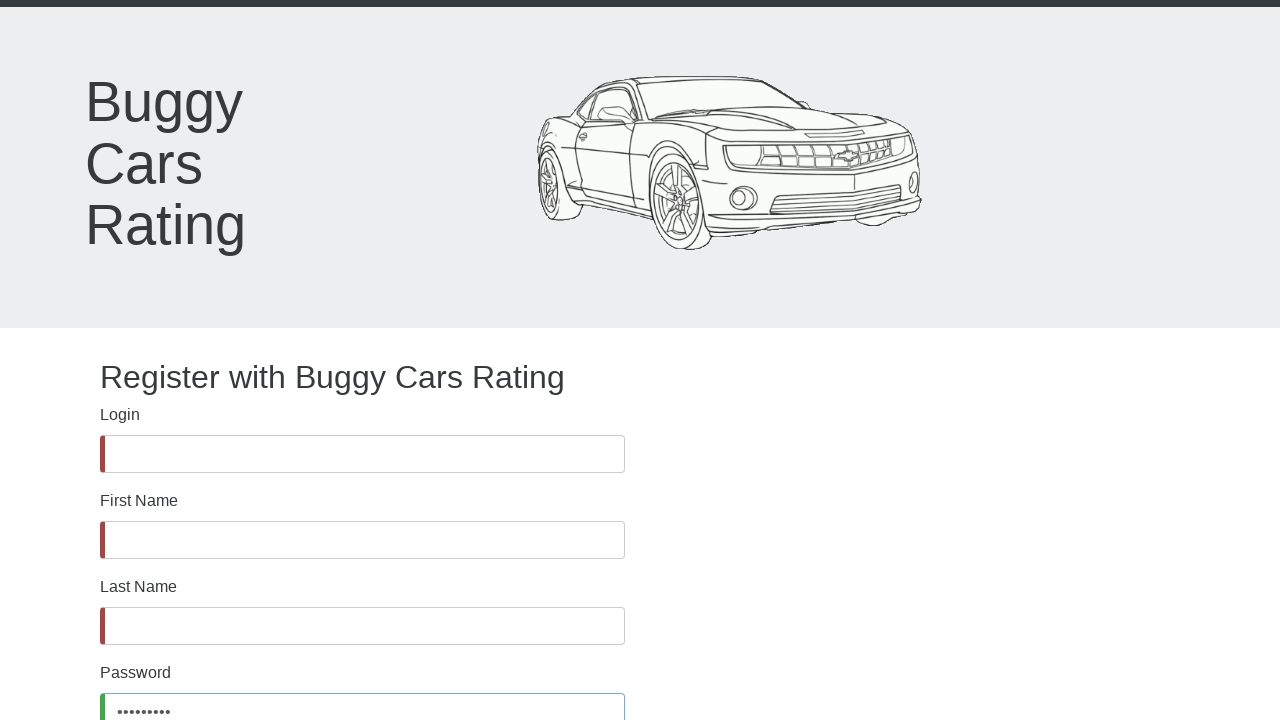

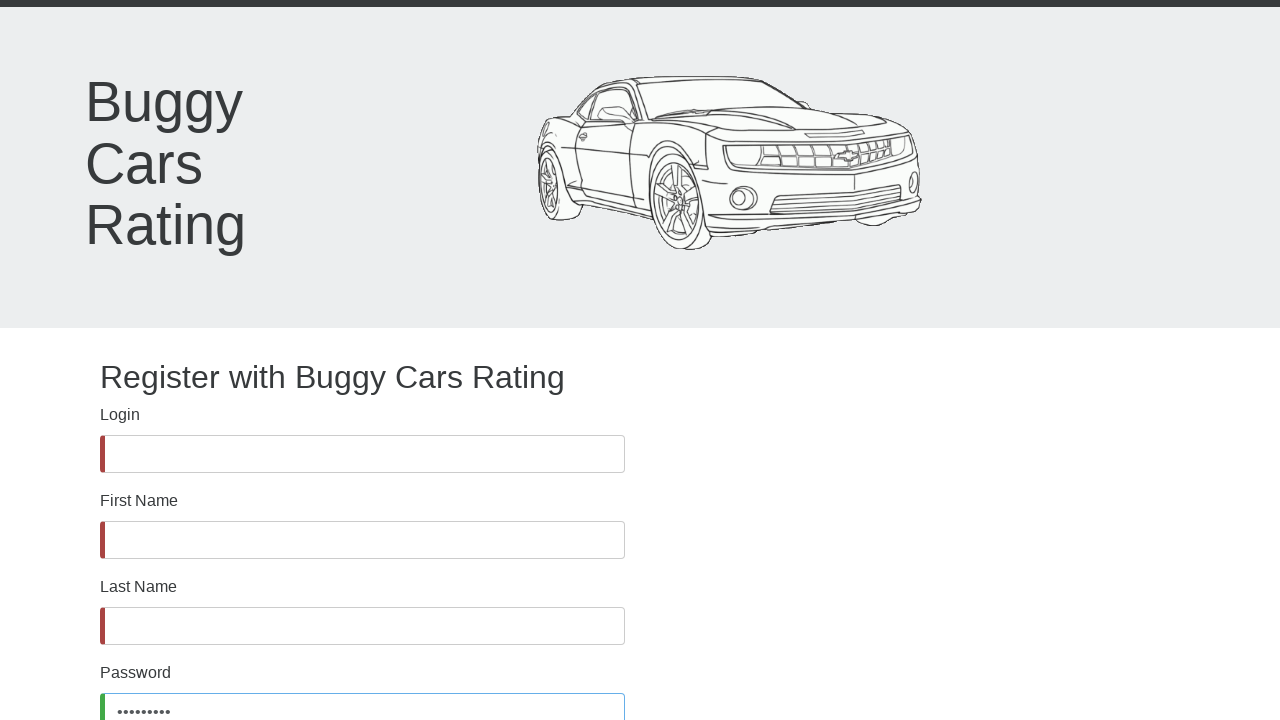